Tests gender radio button selection by clicking male option and verifying it is checked

Starting URL: https://testautomationpractice.blogspot.com/

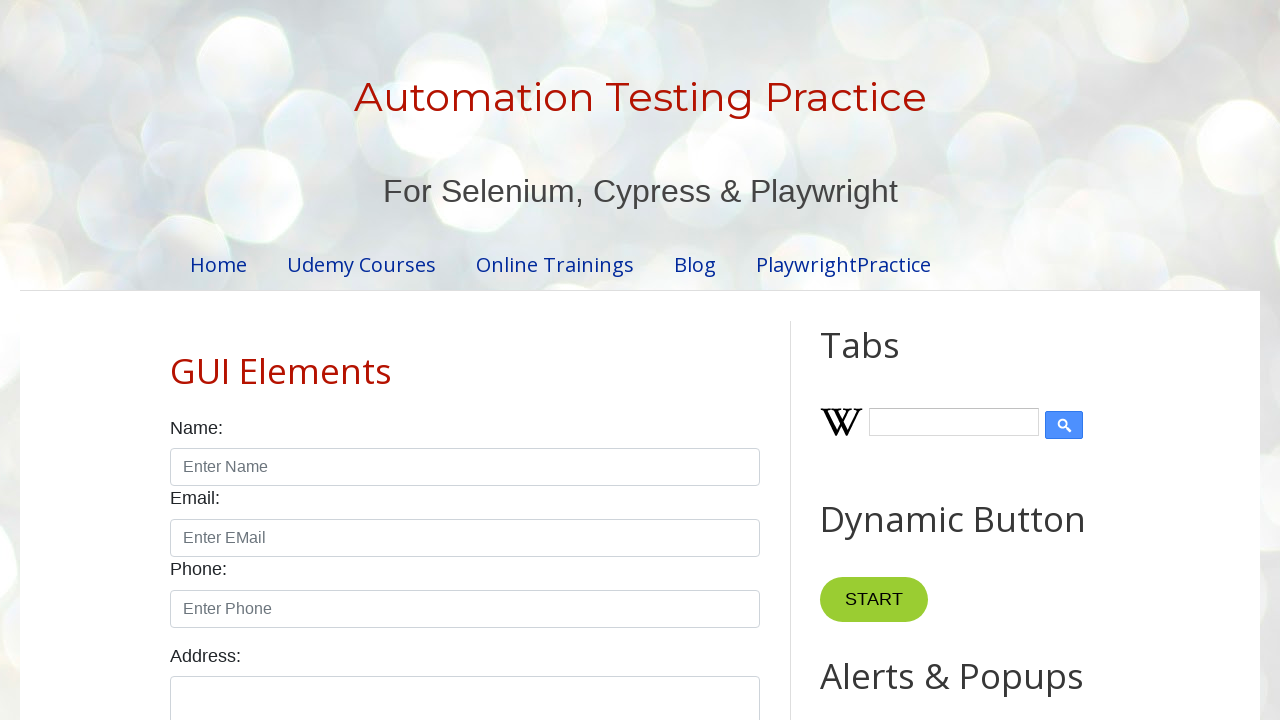

Clicked male gender radio button at (176, 360) on input#male
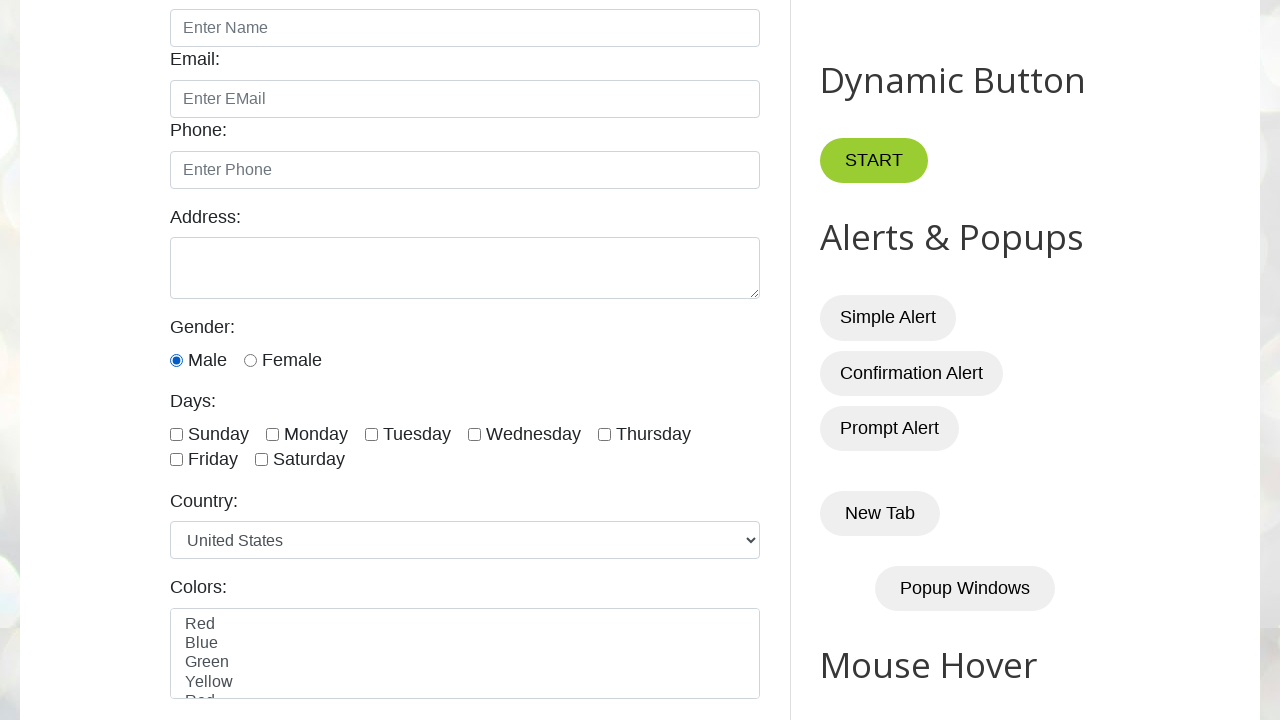

Verified male radio button is checked
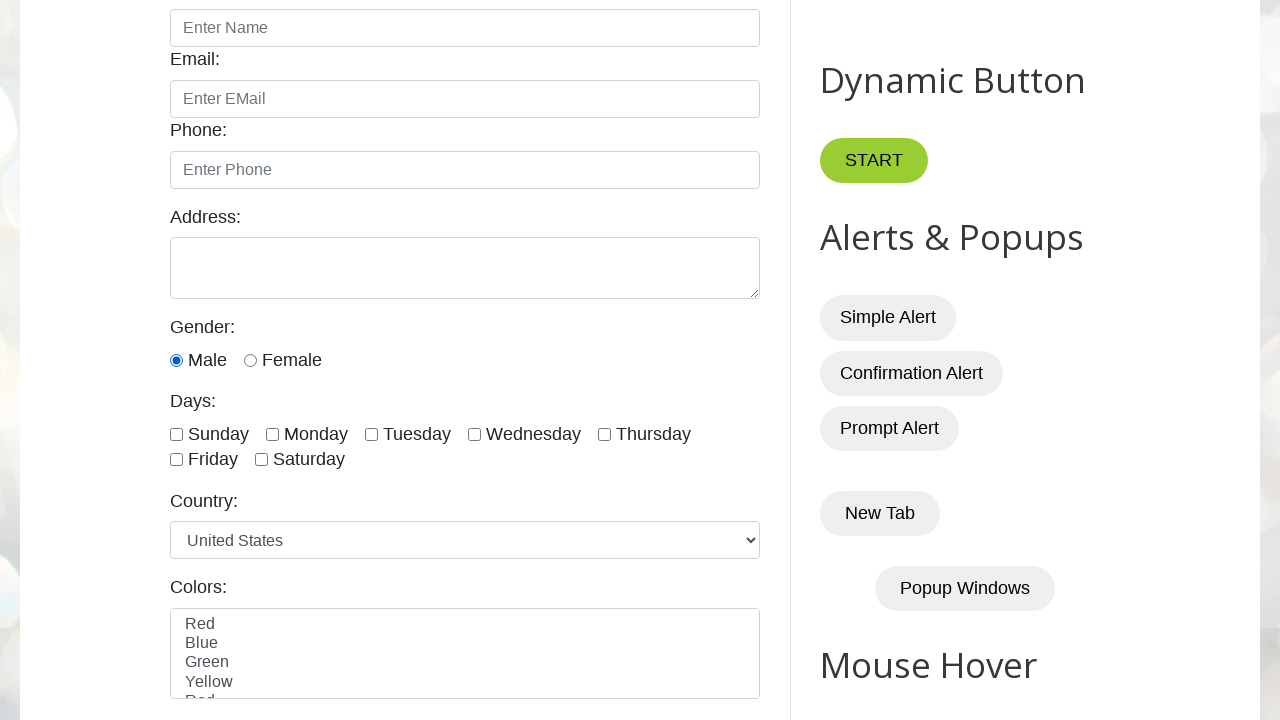

Verified female radio button is not checked
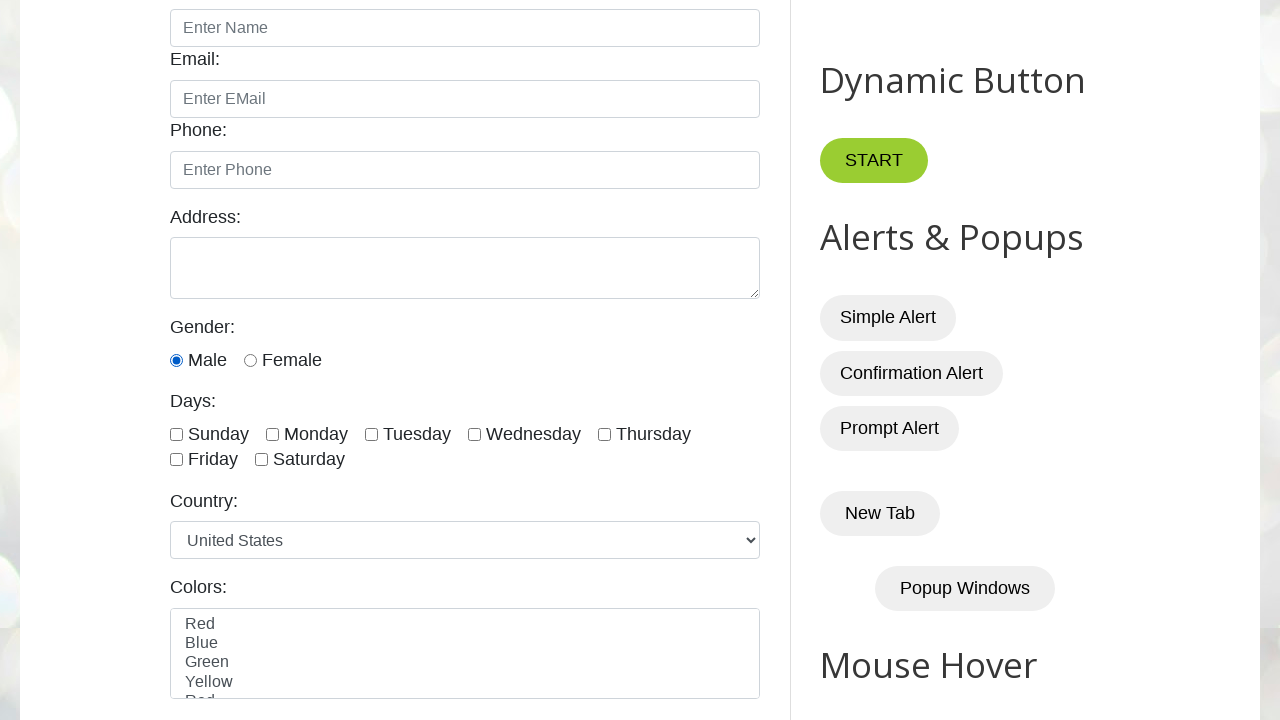

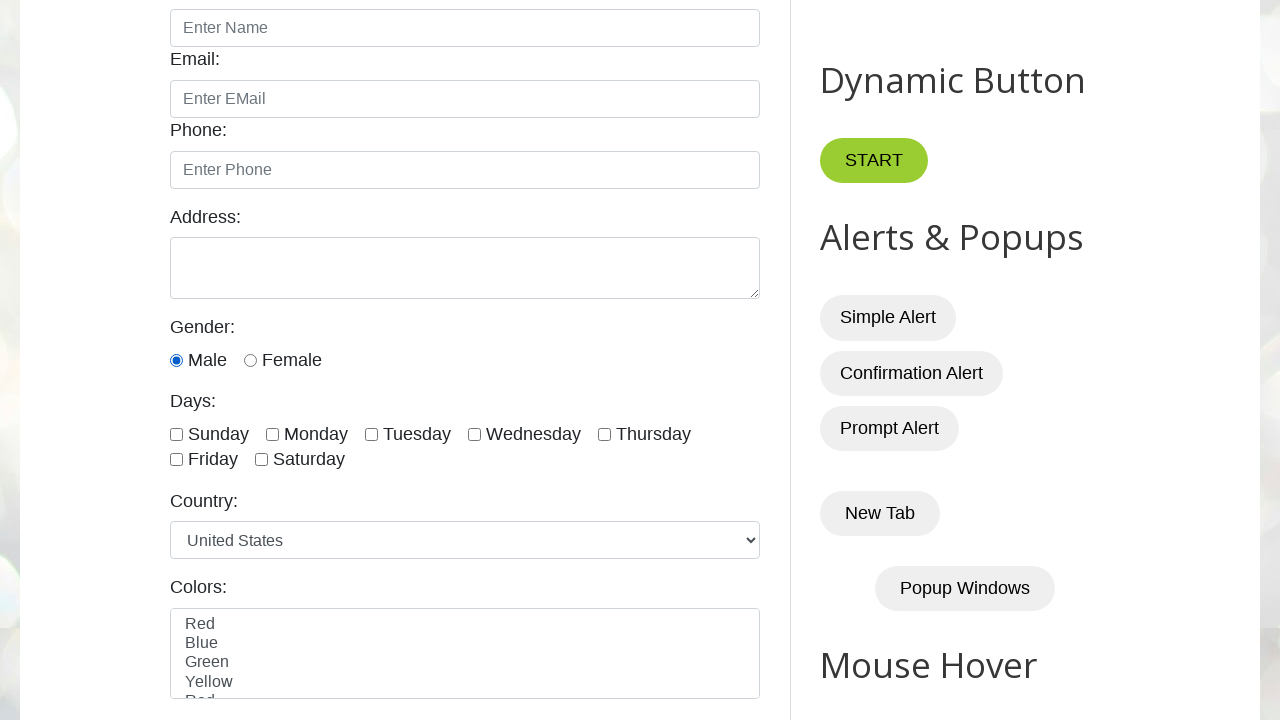